Navigates to Case Western Reserve University's SIS guest portal, opens the class search, selects a term, and searches for a course using the search input field.

Starting URL: https://sisguest.case.edu/

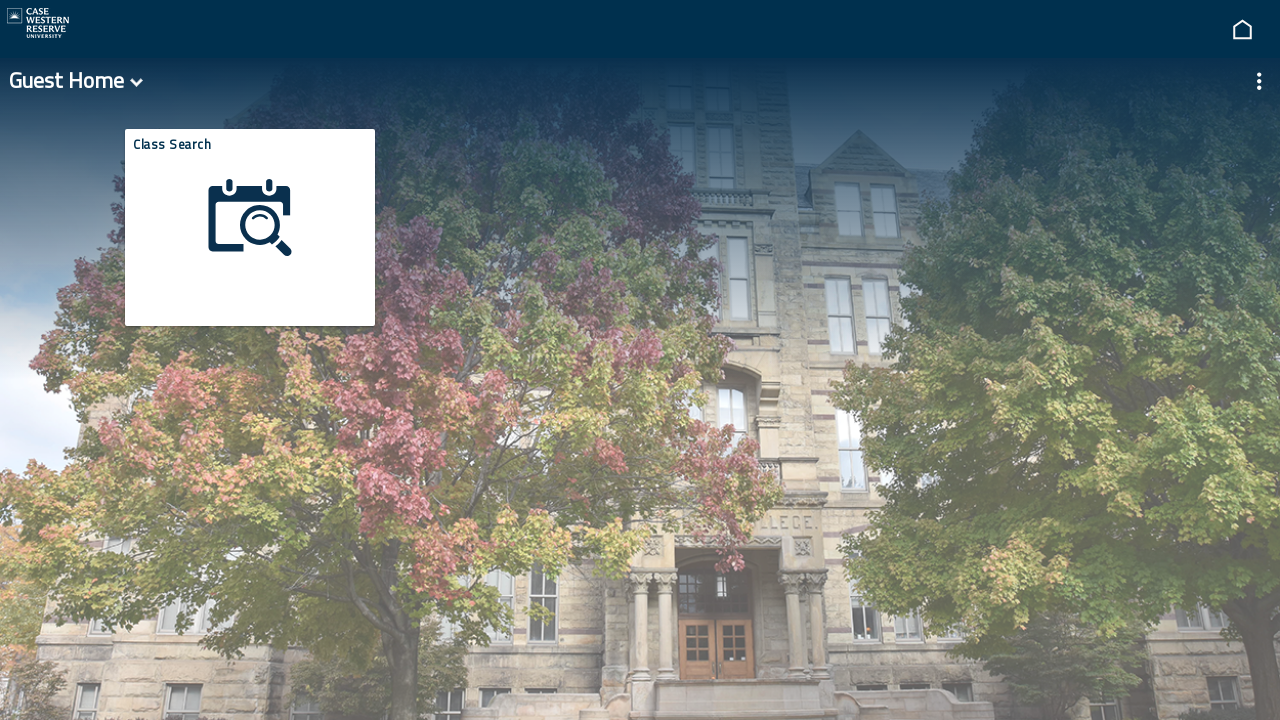

Clicked on class search grouplet at (250, 239) on #win0groupletPTNUI_LAND_REC_GROUPLET\$0
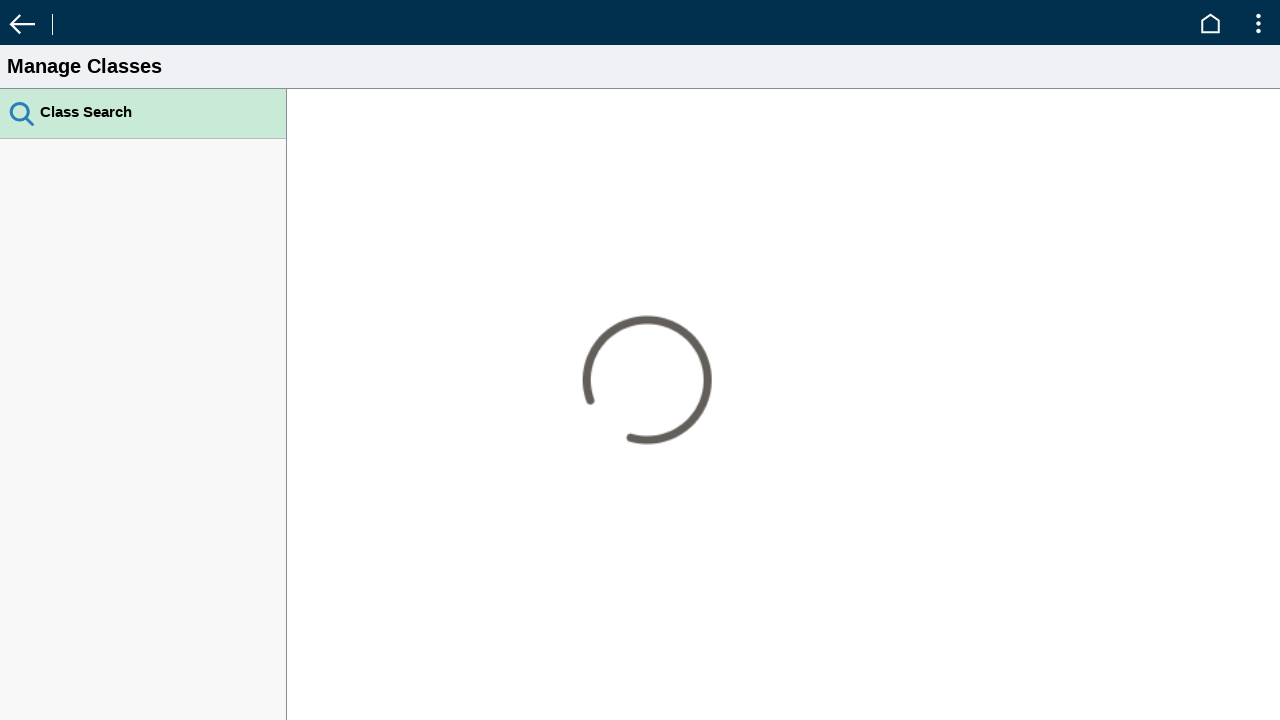

Fall 2024 term selector loaded
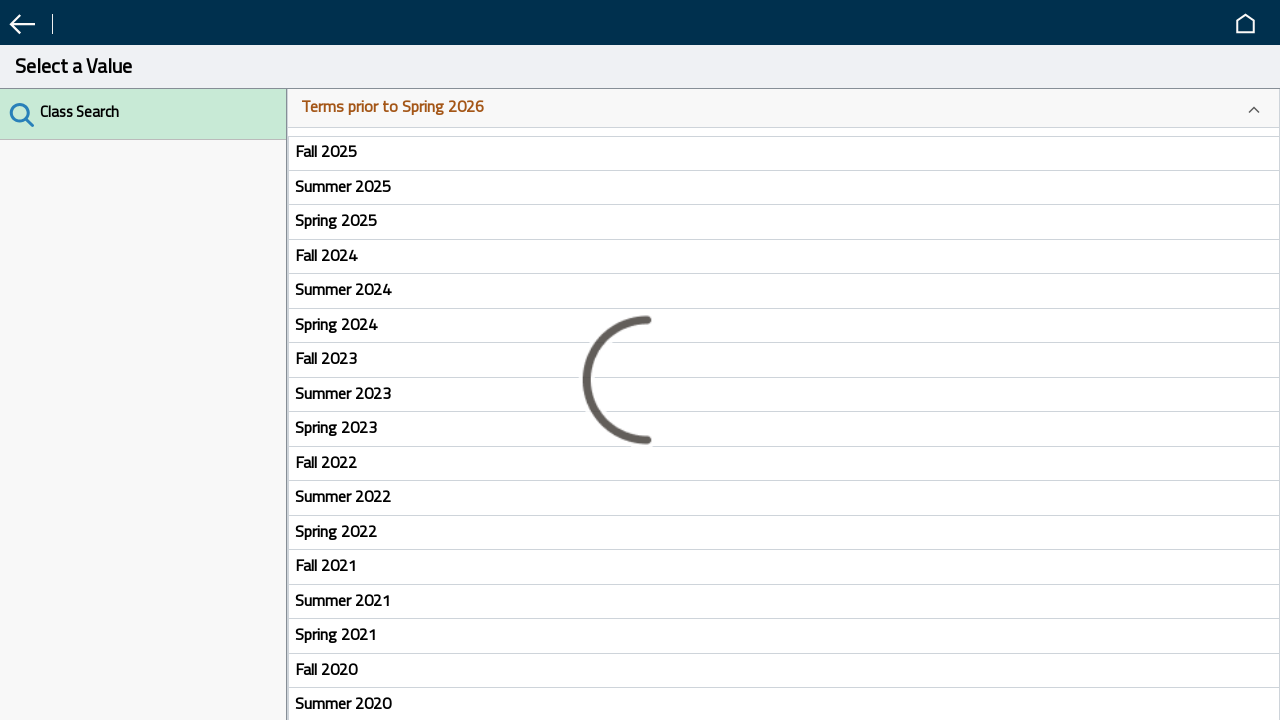

Selected Fall 2024 term at (783, 255) on text=Fall 2024
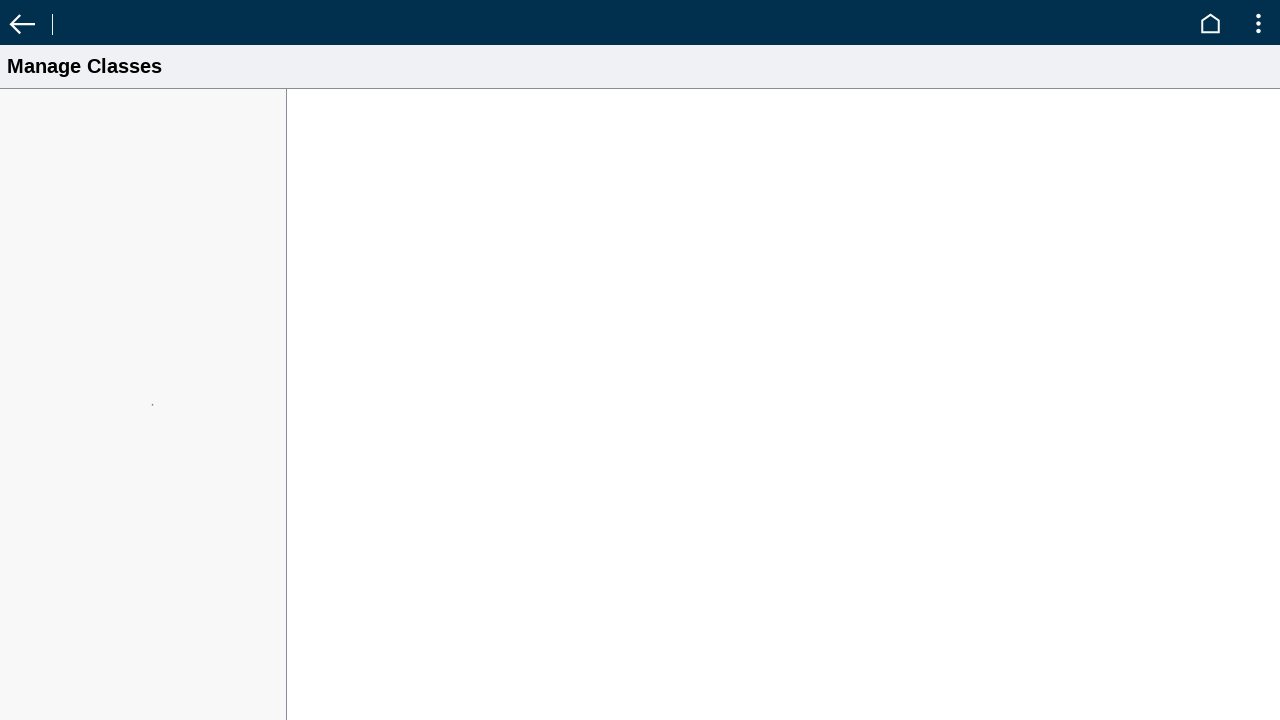

Search input field became available
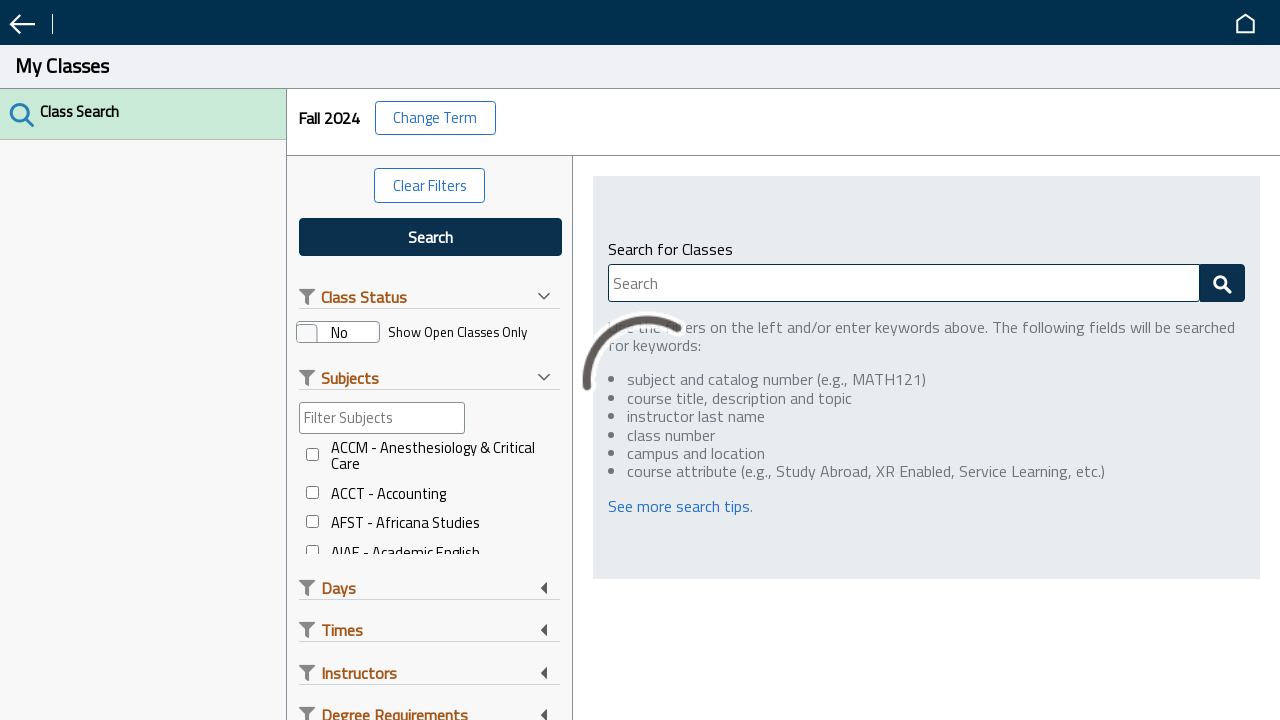

Clicked on search input field at (794, 283) on input[placeholder='Search']
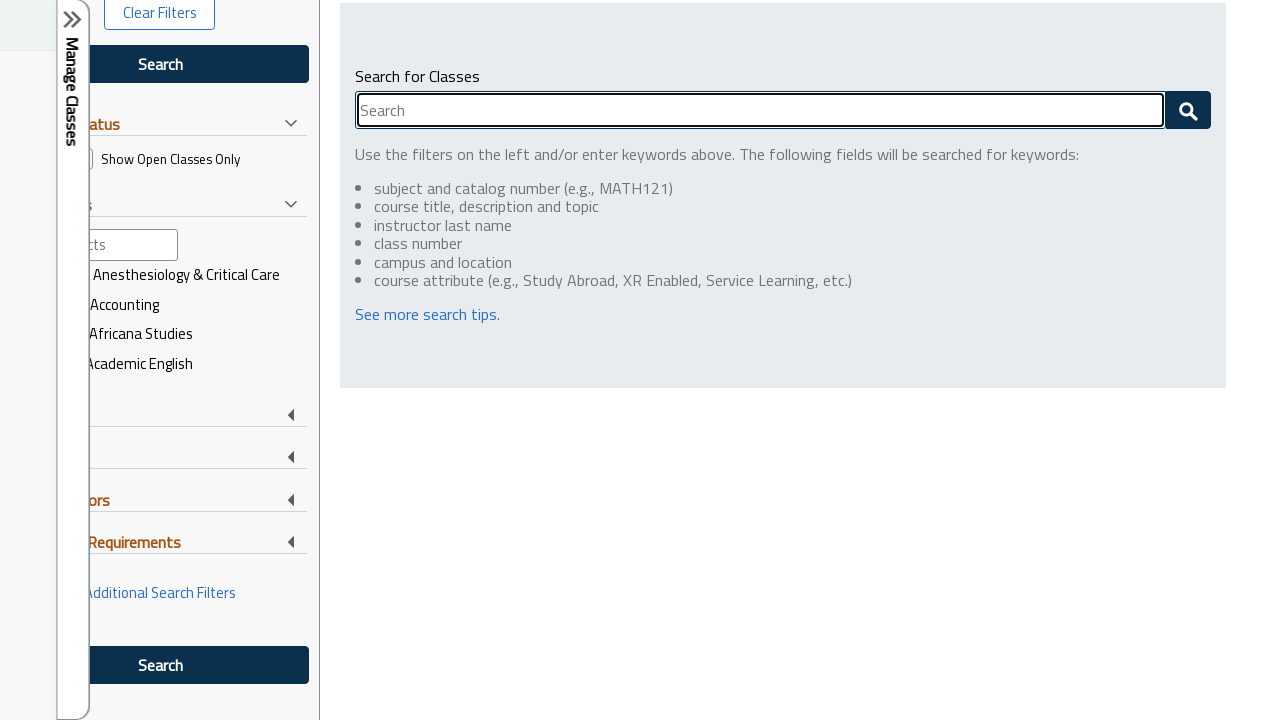

Filled search input with 'Computer Science' on input[placeholder='Search']
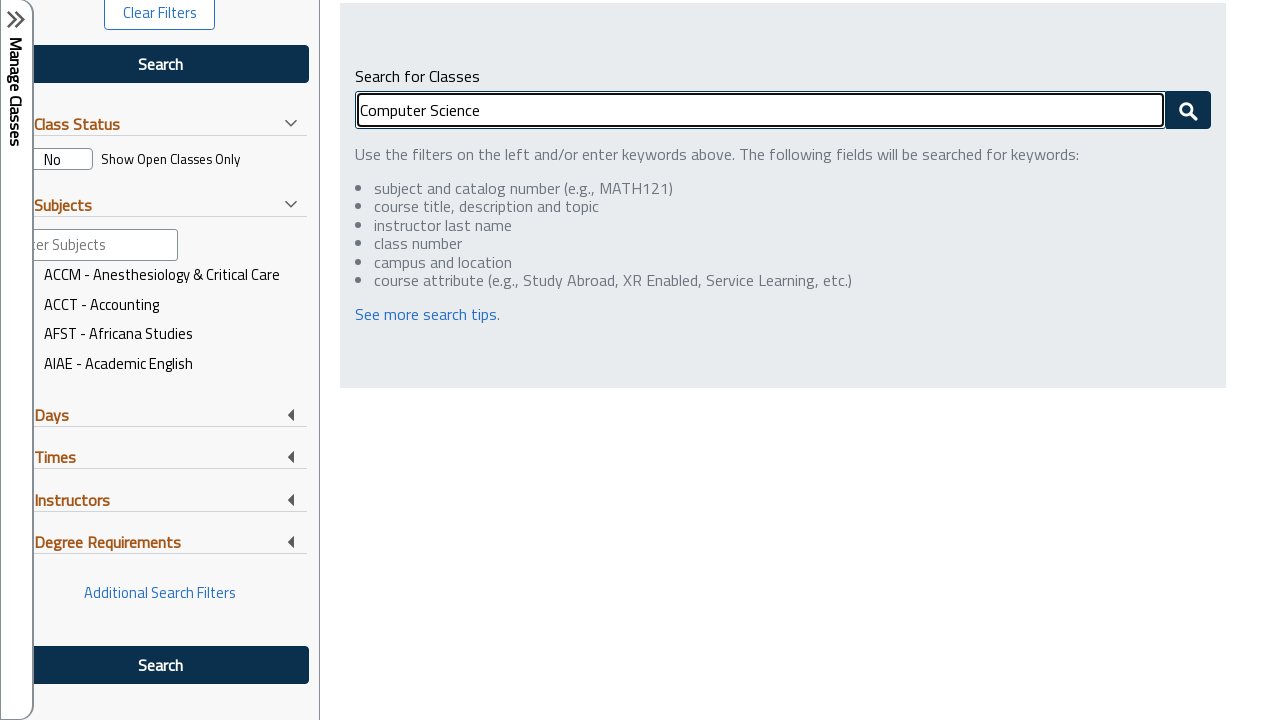

Pressed Enter to submit course search on input[placeholder='Search']
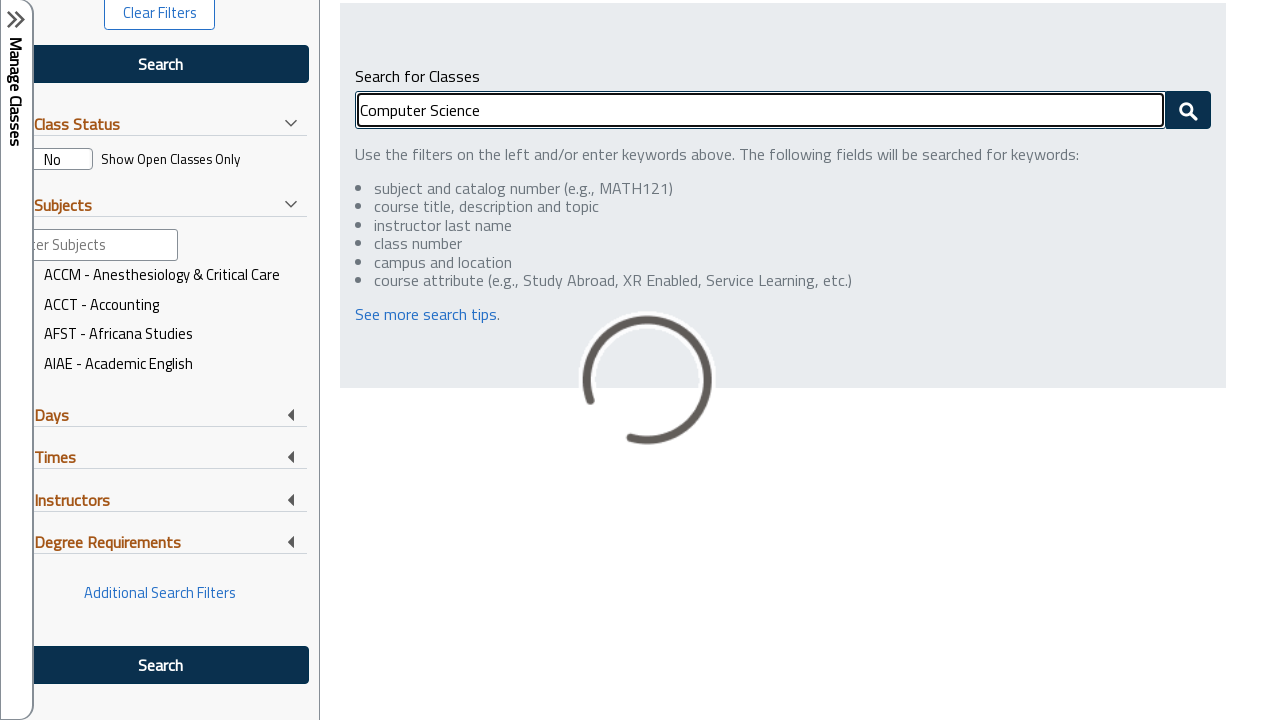

Search results loaded successfully
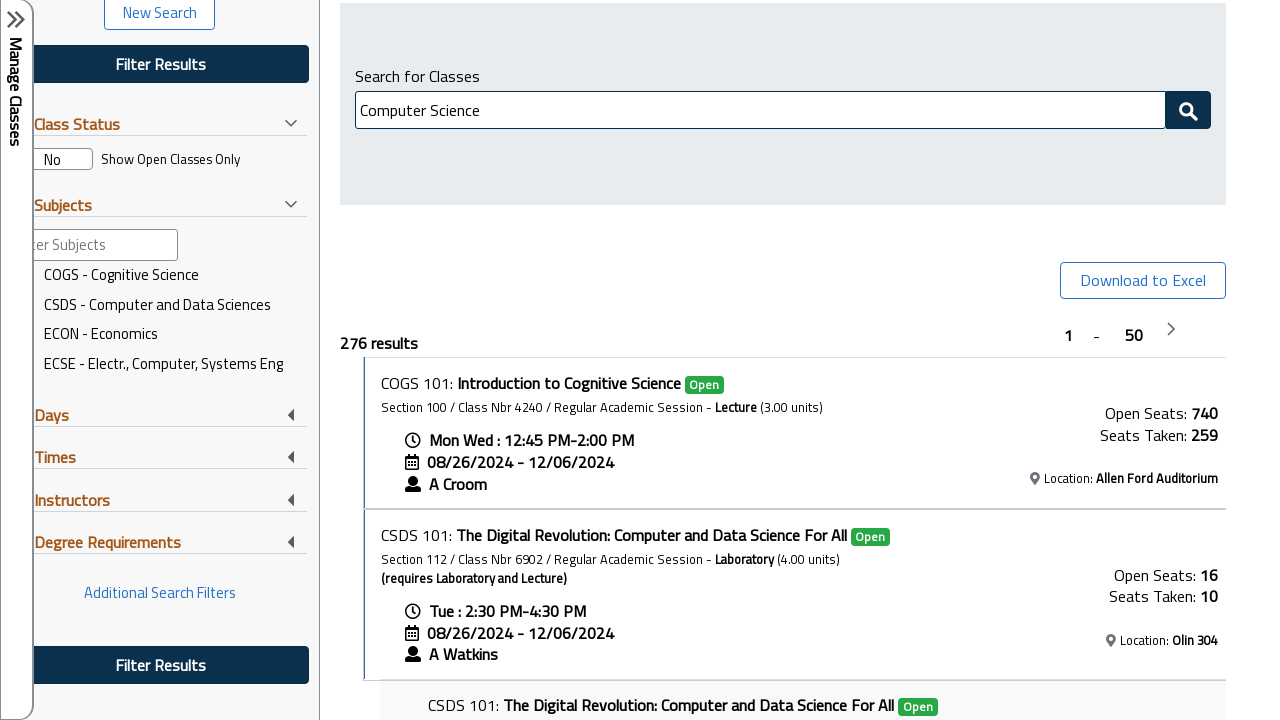

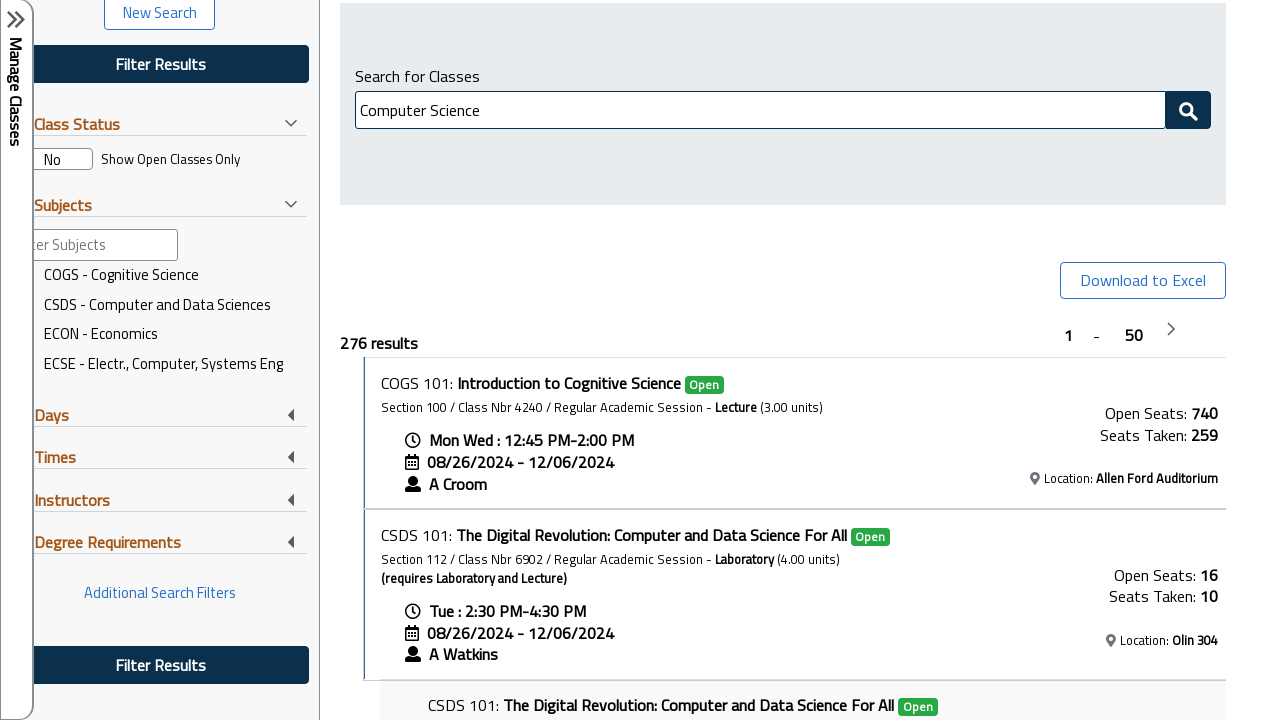